Tests accepting a JavaScript alert by clicking the first button, accepting the alert, and verifying the result message

Starting URL: https://the-internet.herokuapp.com/javascript_alerts

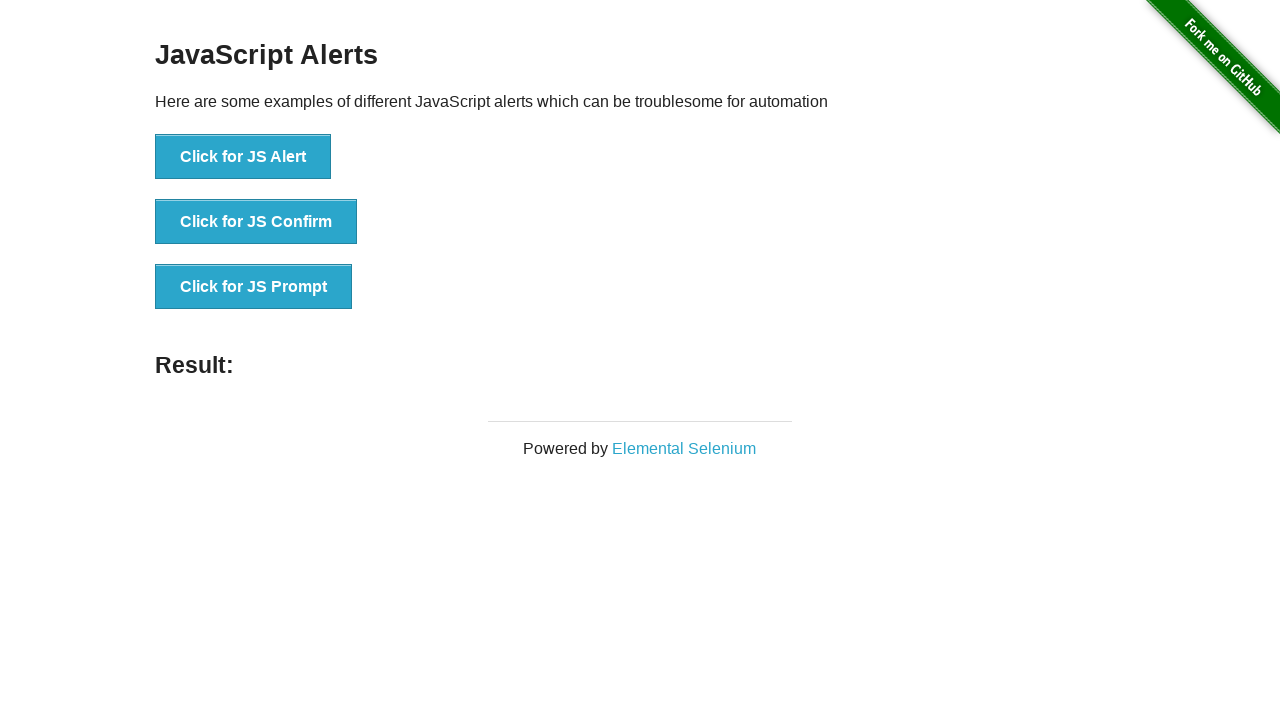

Clicked the first button to trigger JavaScript alert at (243, 157) on button[onclick='jsAlert()']
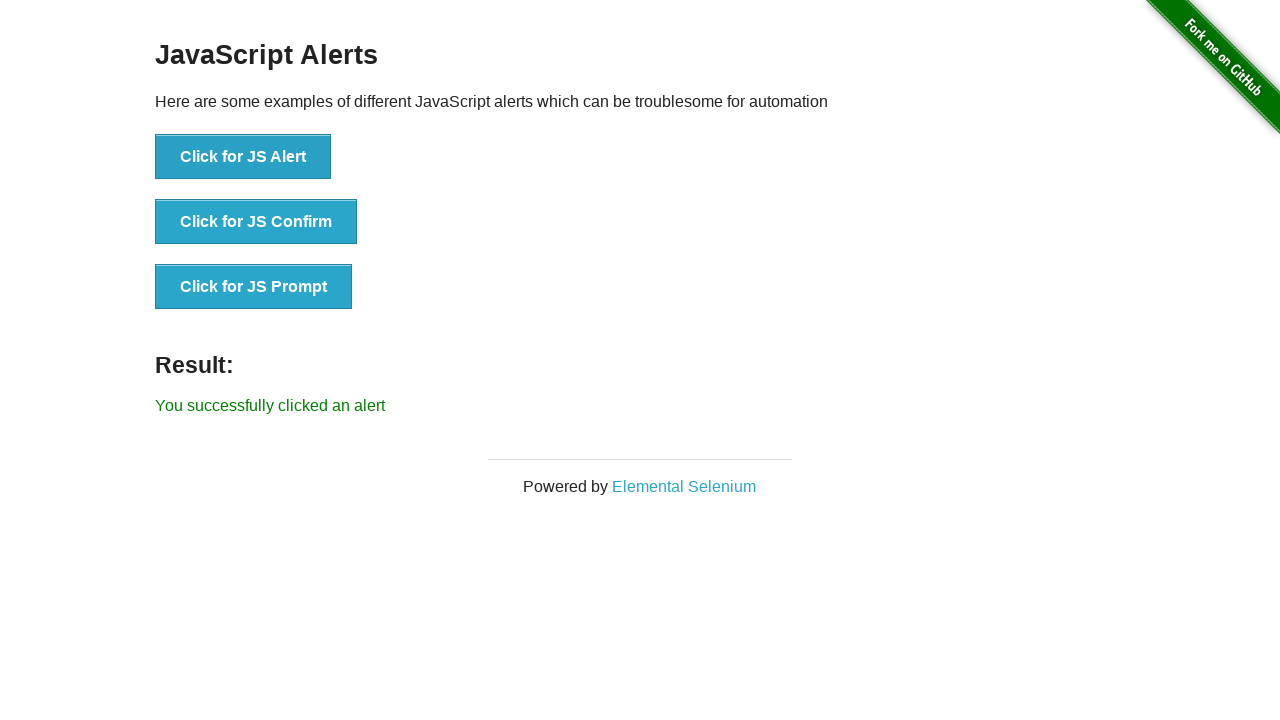

Set up dialog handler to accept alerts
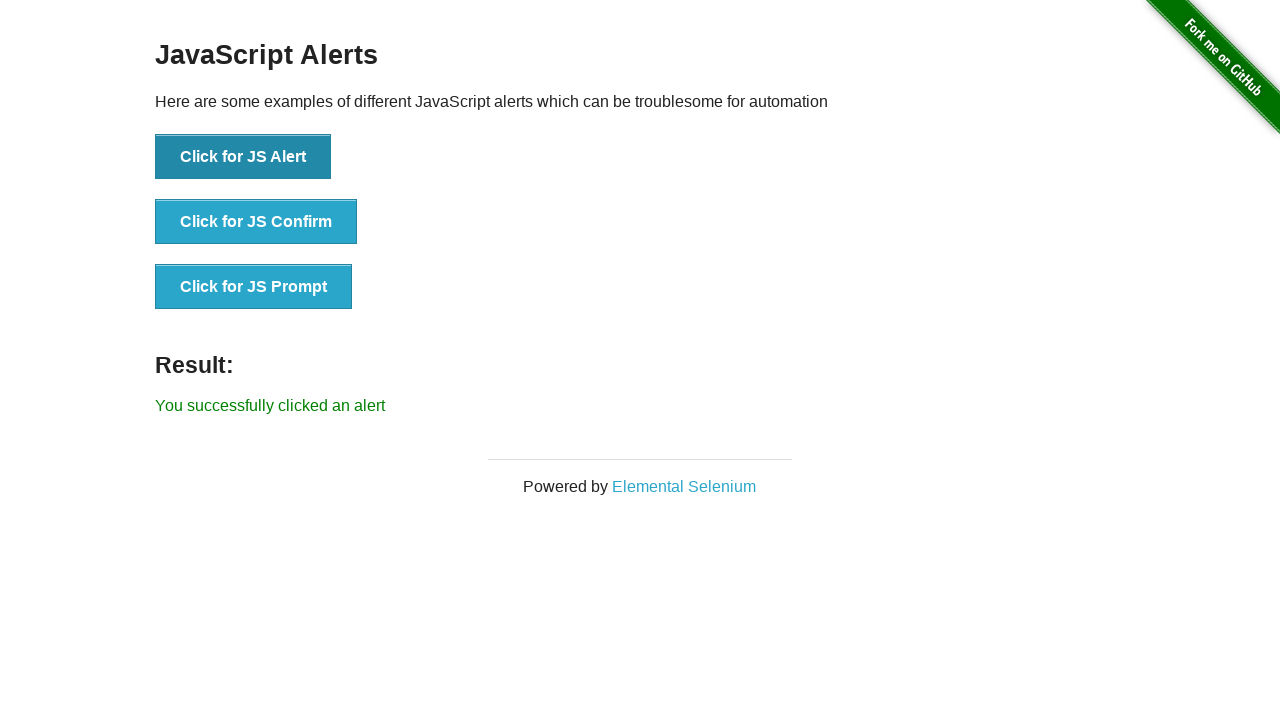

Clicked button to trigger alert and accepted it at (243, 157) on button[onclick='jsAlert()']
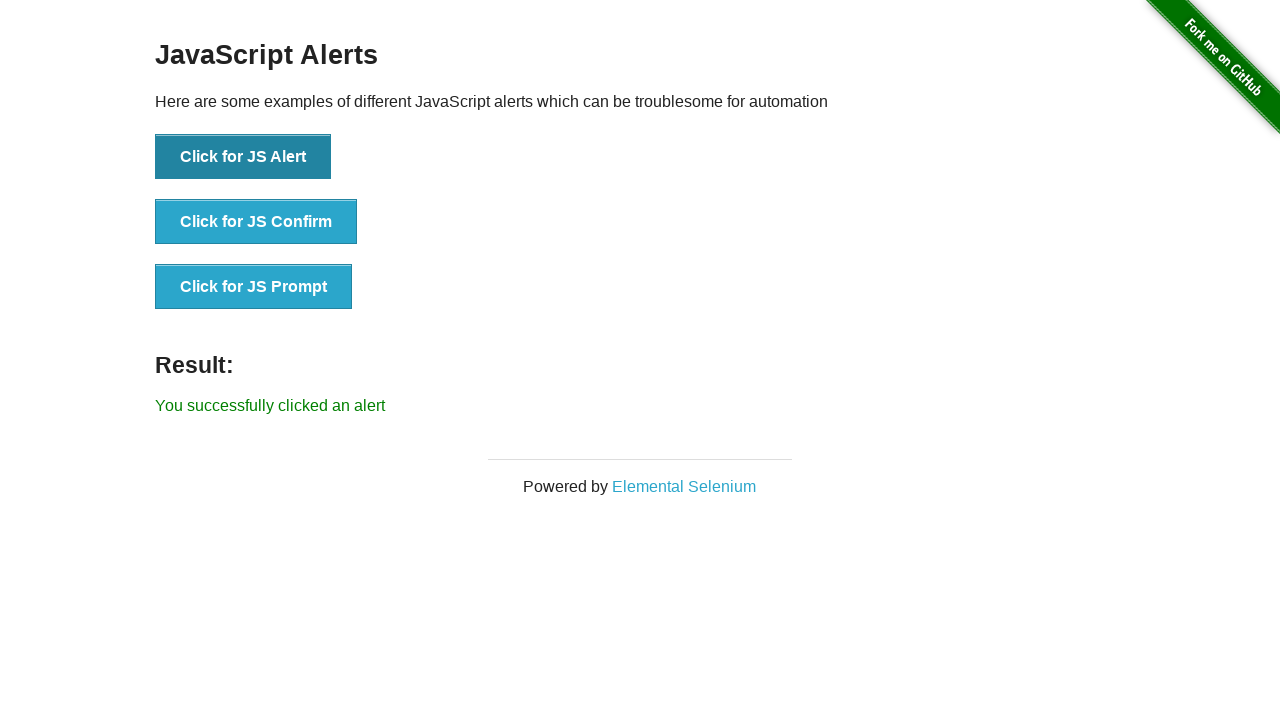

Waited for result message to appear
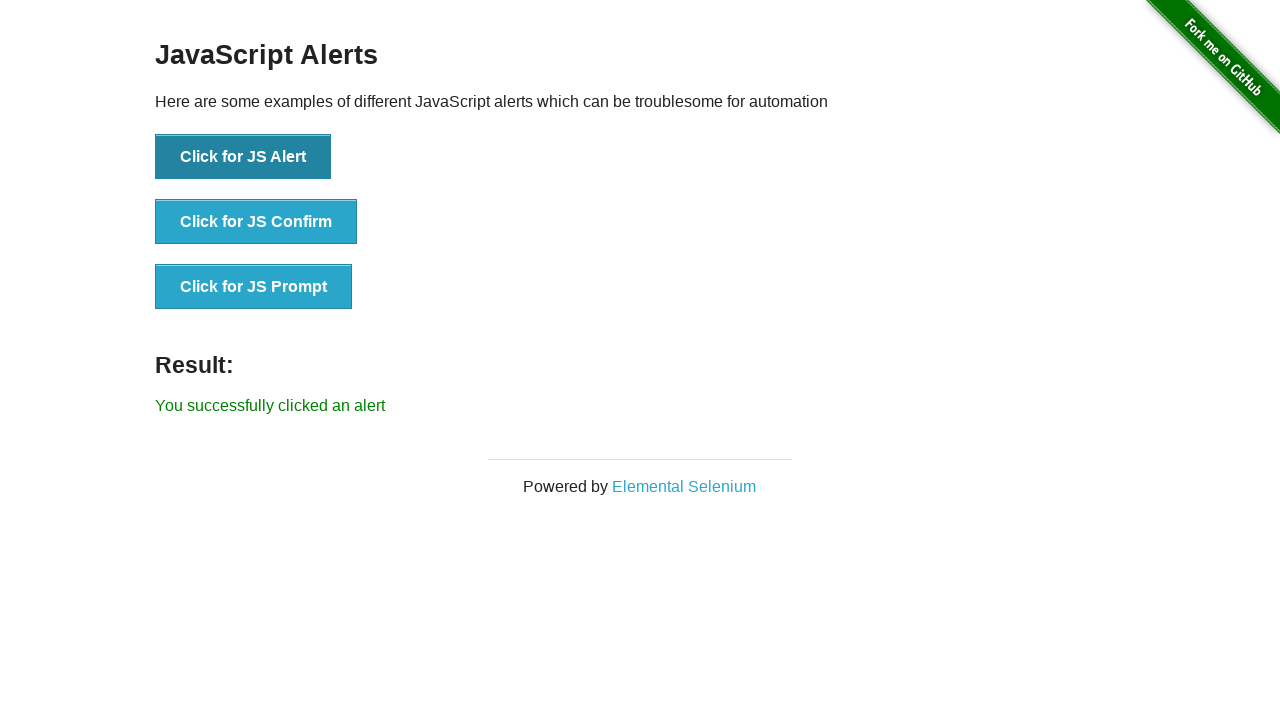

Retrieved result message text
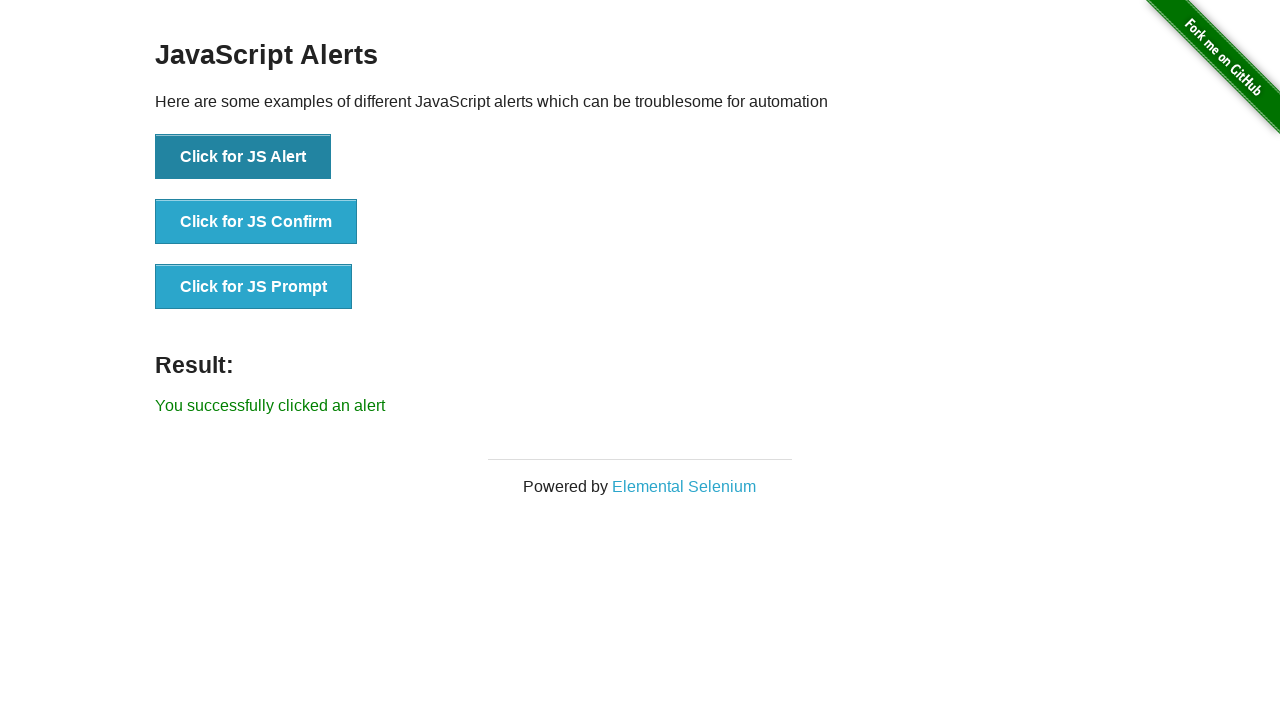

Verified result message matches expected text
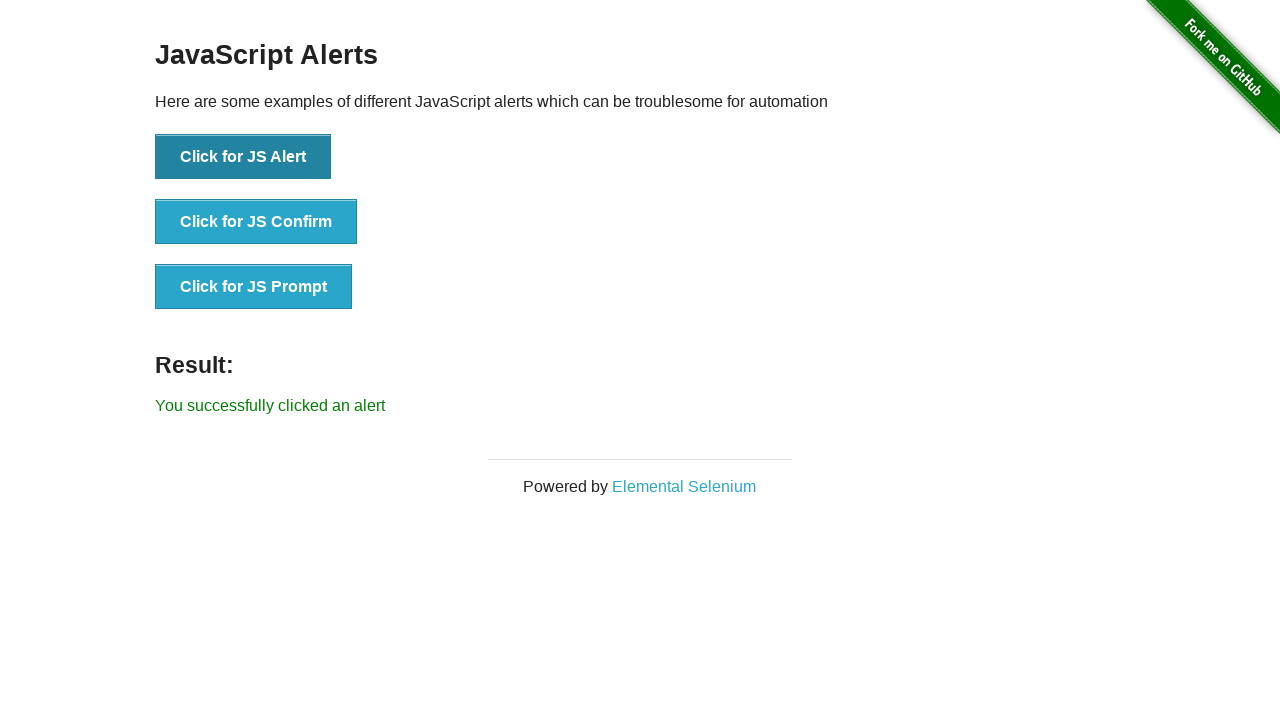

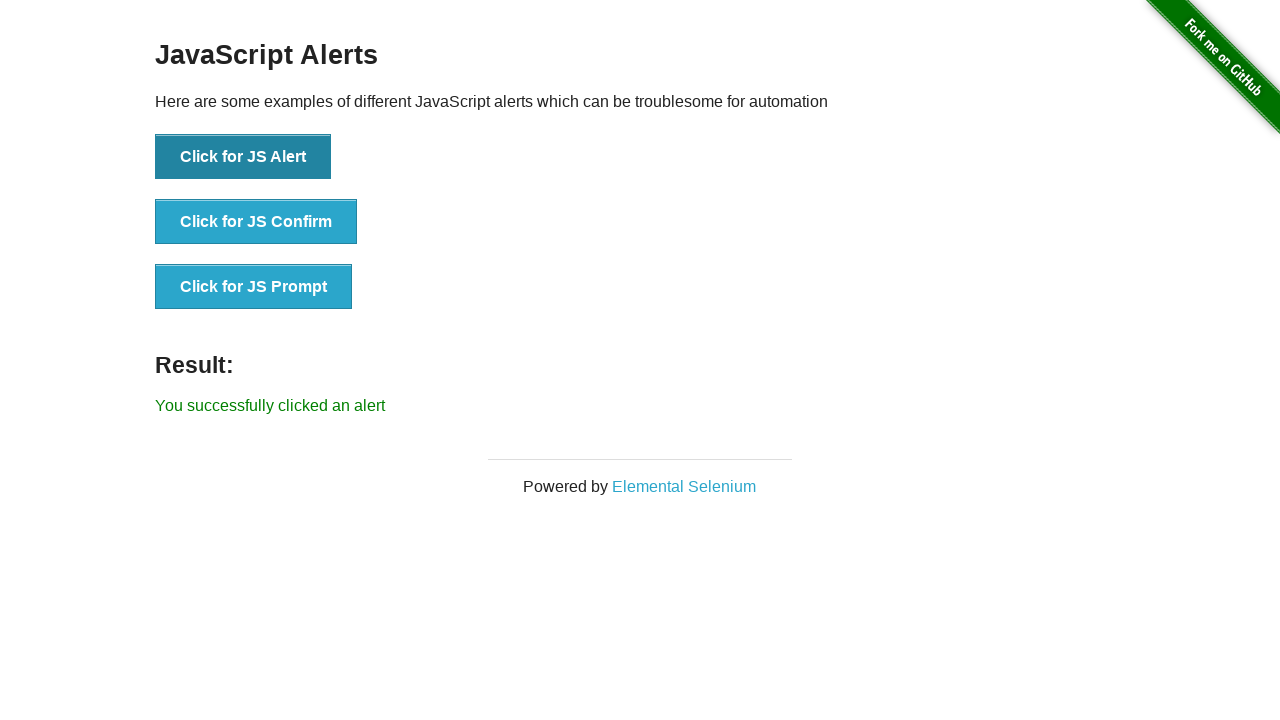